Tests browser back button navigation between filter views

Starting URL: https://demo.playwright.dev/todomvc

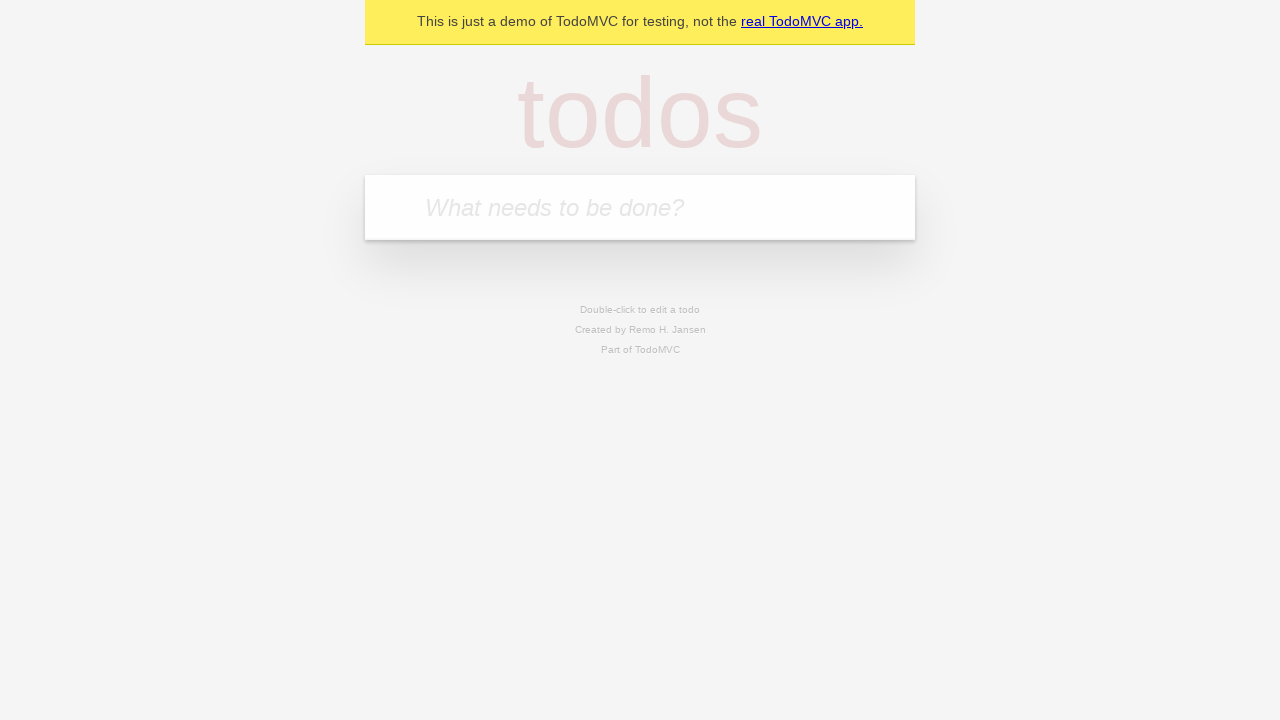

Filled todo input with 'buy some cheese' on internal:attr=[placeholder="What needs to be done?"i]
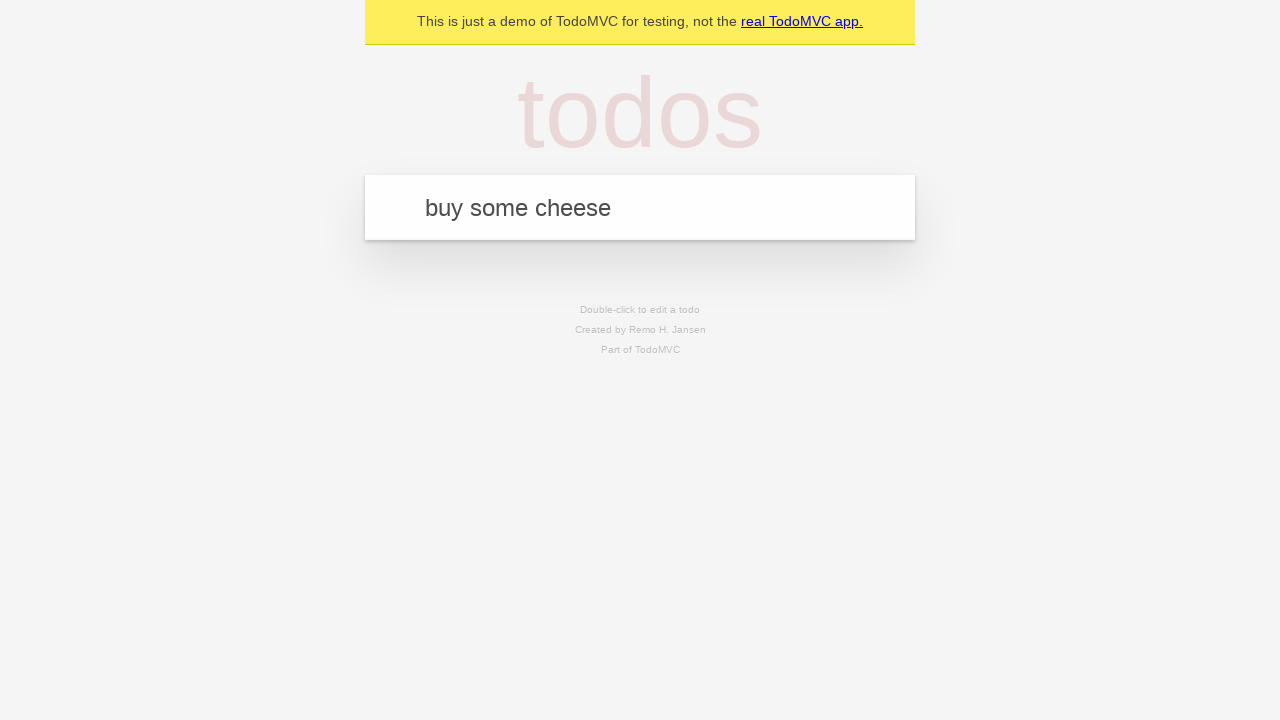

Pressed Enter to add first todo on internal:attr=[placeholder="What needs to be done?"i]
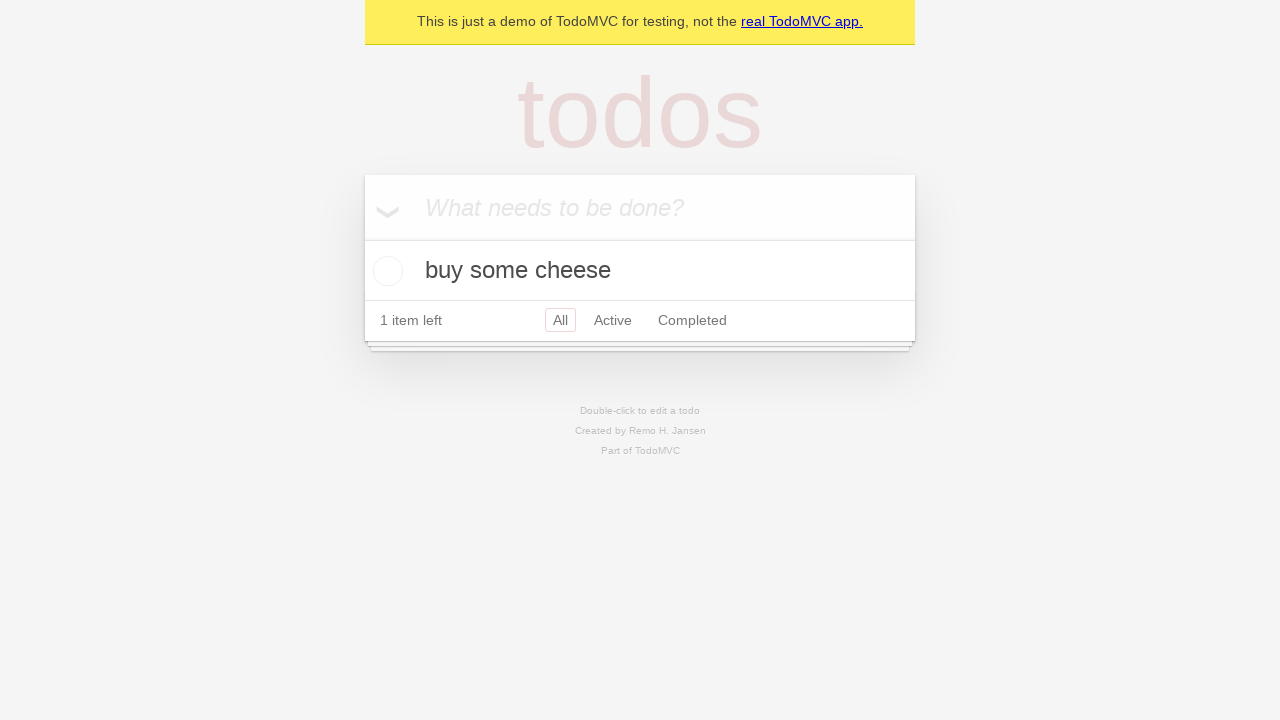

Filled todo input with 'feed the cat' on internal:attr=[placeholder="What needs to be done?"i]
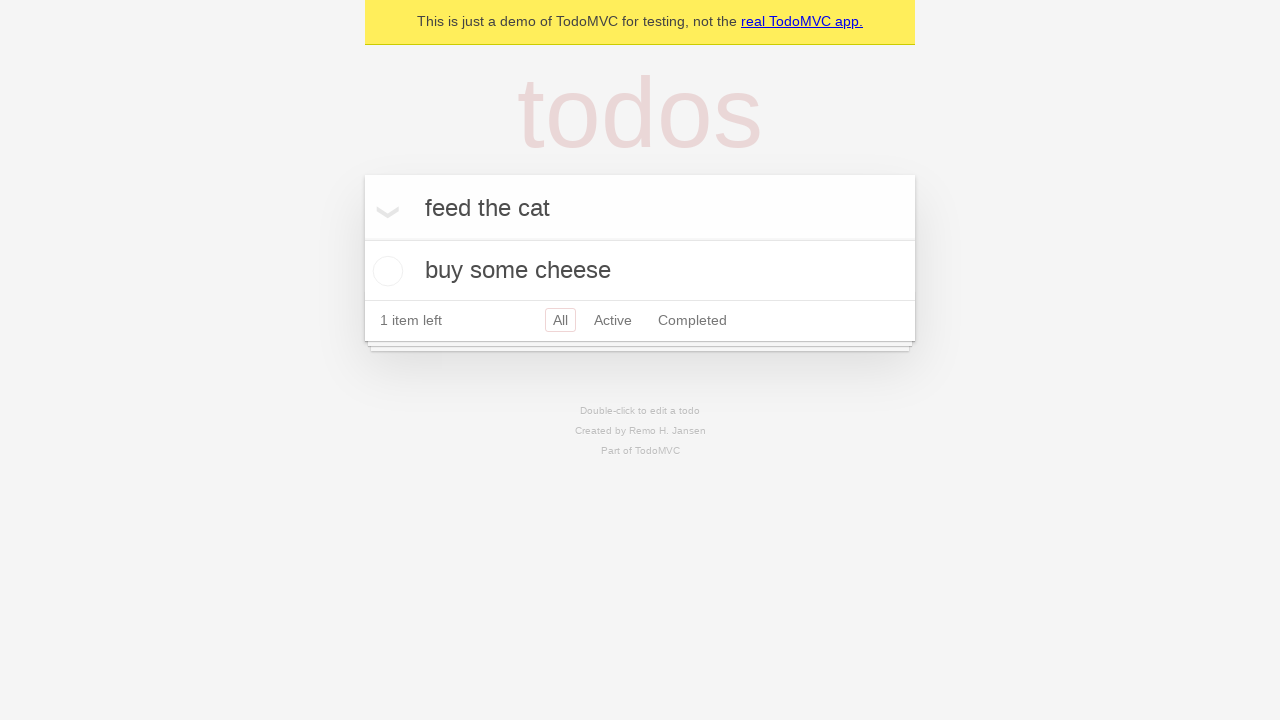

Pressed Enter to add second todo on internal:attr=[placeholder="What needs to be done?"i]
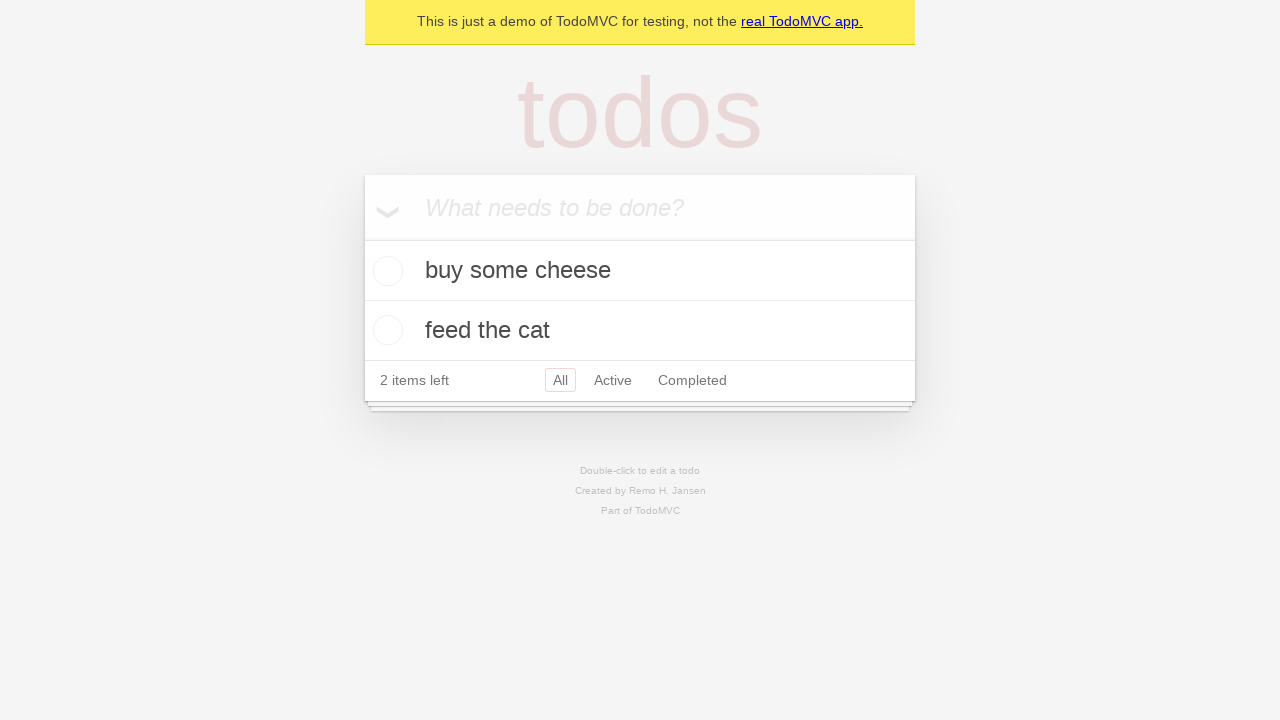

Filled todo input with 'book a doctors appointment' on internal:attr=[placeholder="What needs to be done?"i]
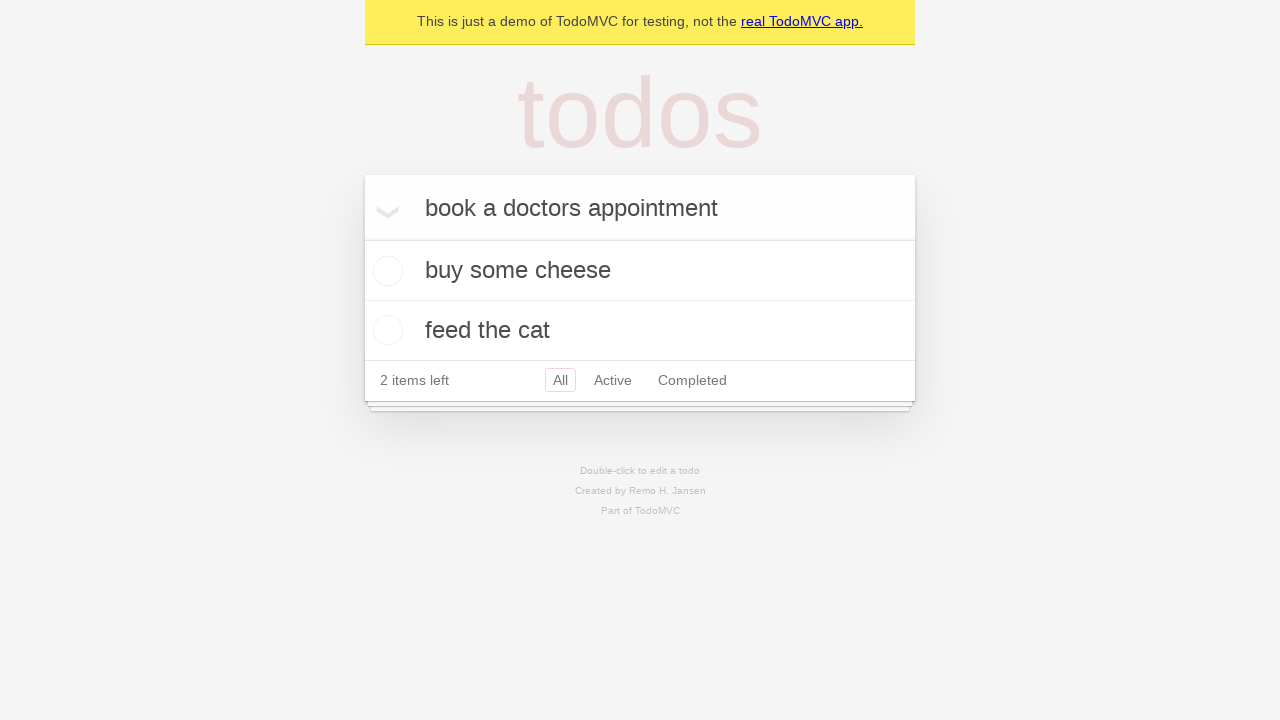

Pressed Enter to add third todo on internal:attr=[placeholder="What needs to be done?"i]
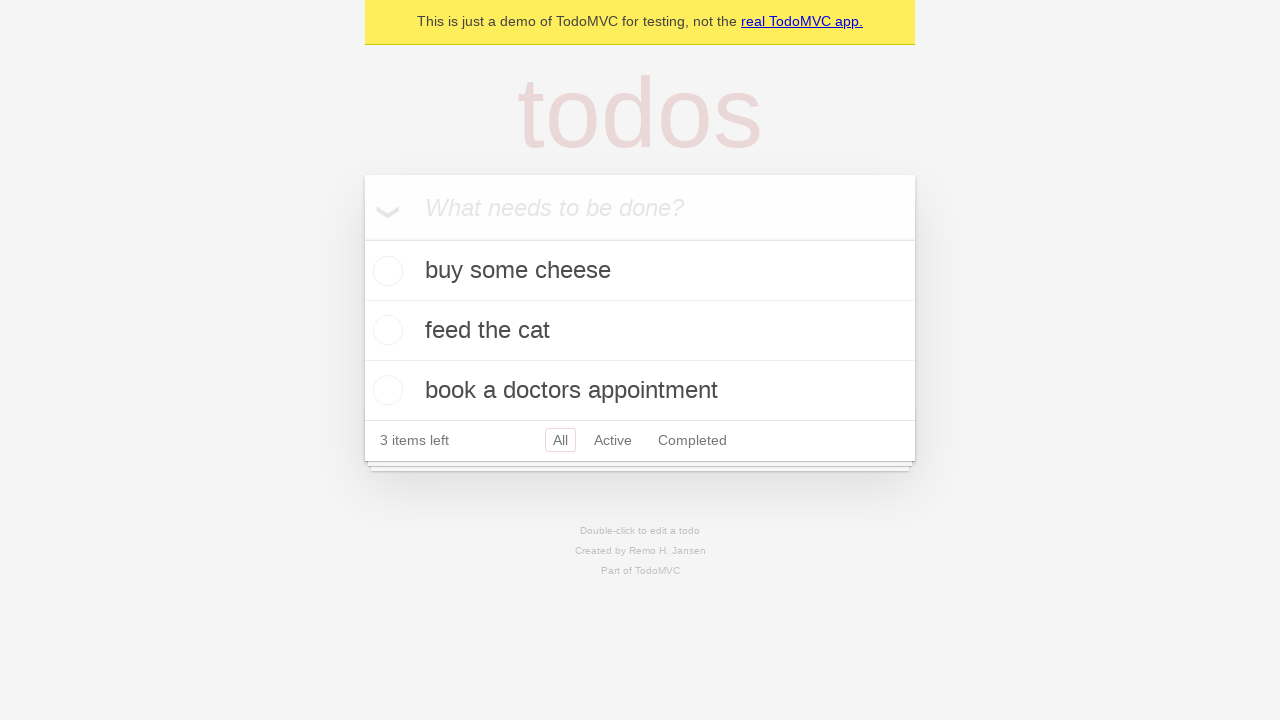

Checked the second todo item (feed the cat) at (385, 330) on internal:testid=[data-testid="todo-item"s] >> nth=1 >> internal:role=checkbox
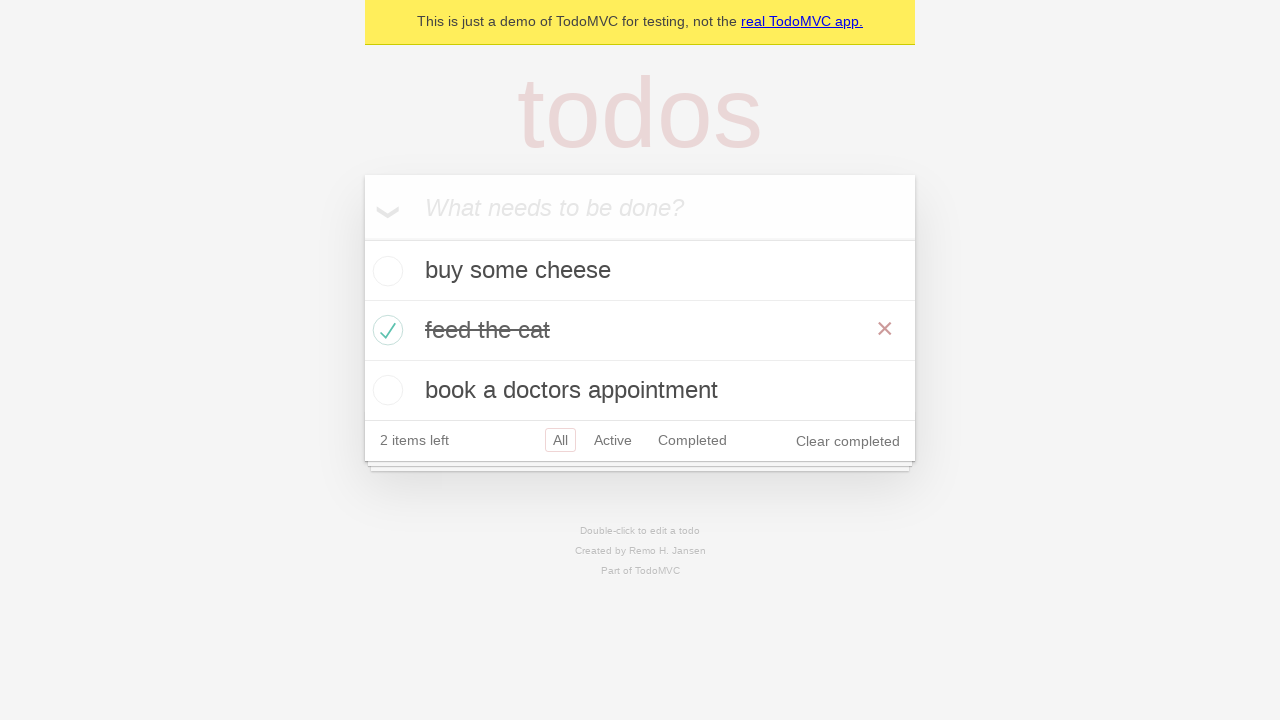

Clicked 'All' filter to view all todos at (560, 440) on internal:role=link[name="All"i]
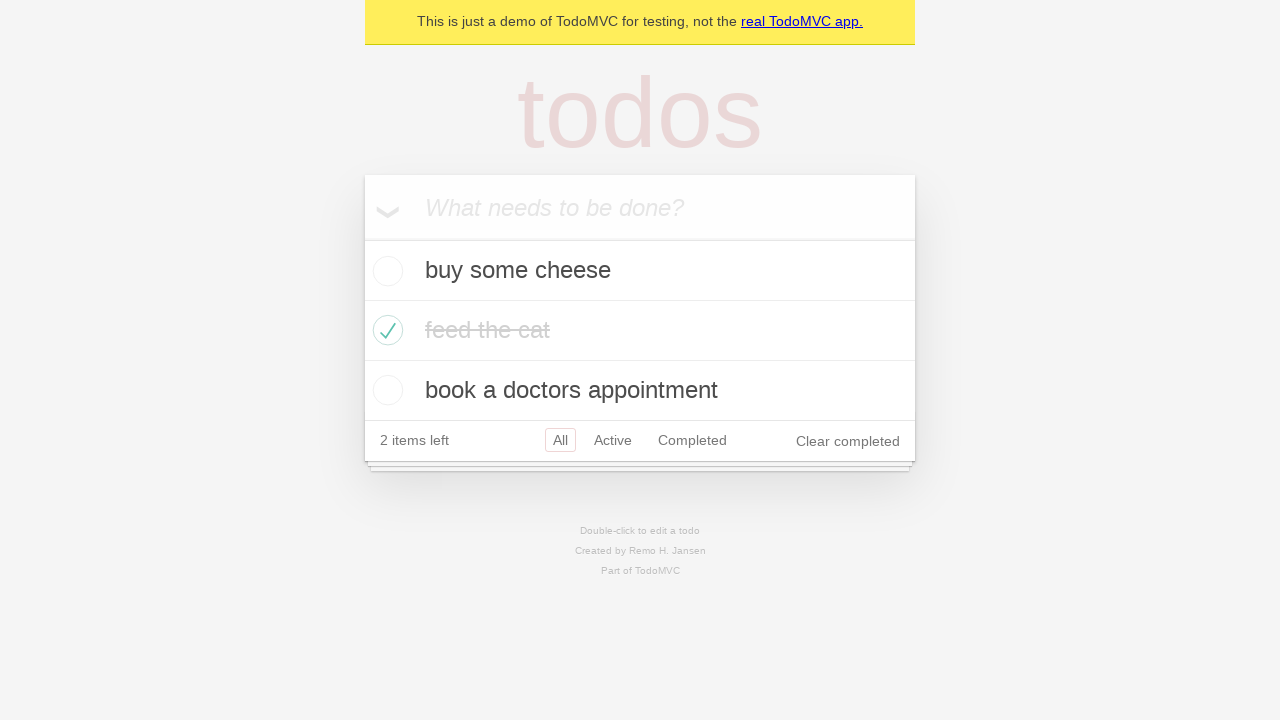

Clicked 'Active' filter to view active todos at (613, 440) on internal:role=link[name="Active"i]
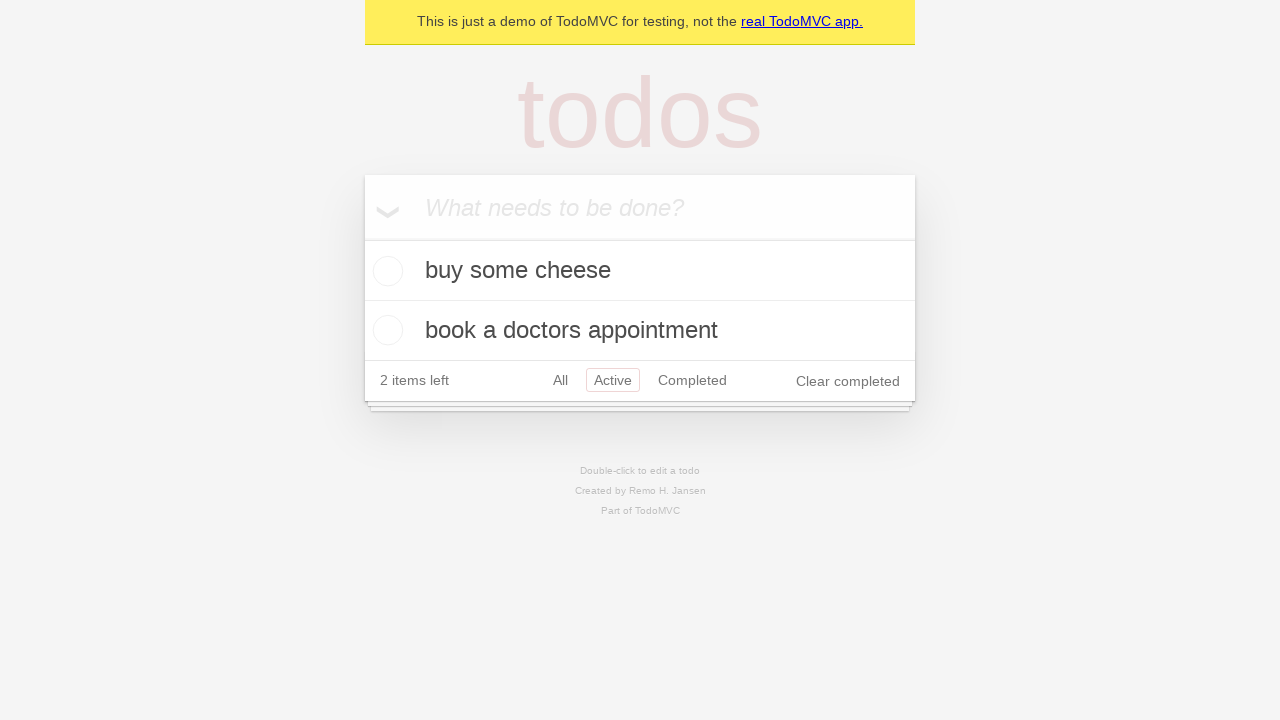

Clicked 'Completed' filter to view completed todos at (692, 380) on internal:role=link[name="Completed"i]
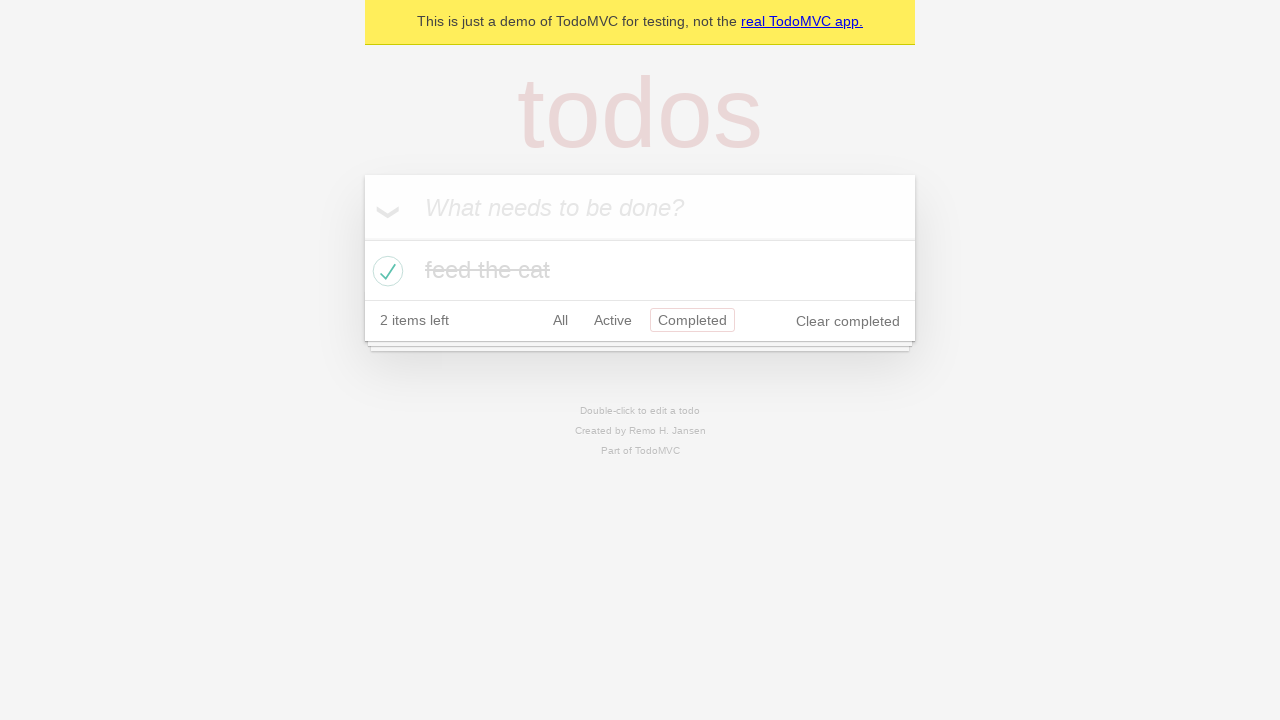

Navigated back using browser back button (from Completed to Active)
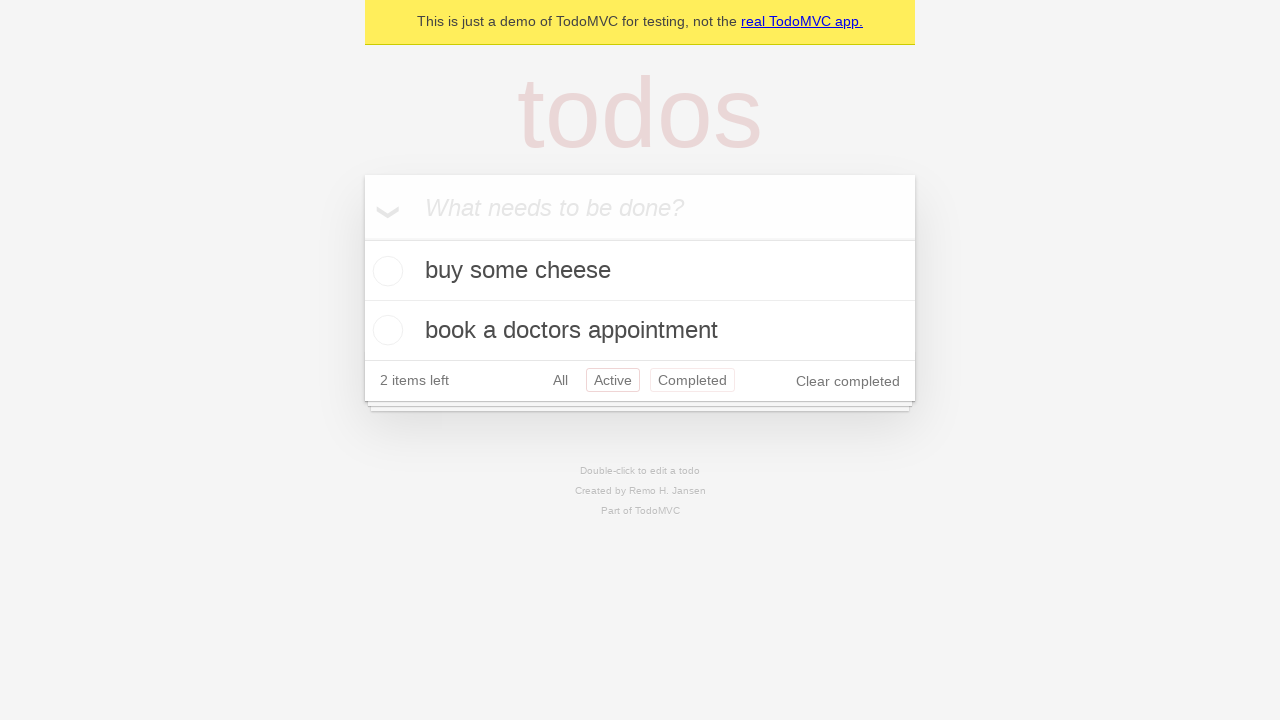

Navigated back using browser back button (from Active to All)
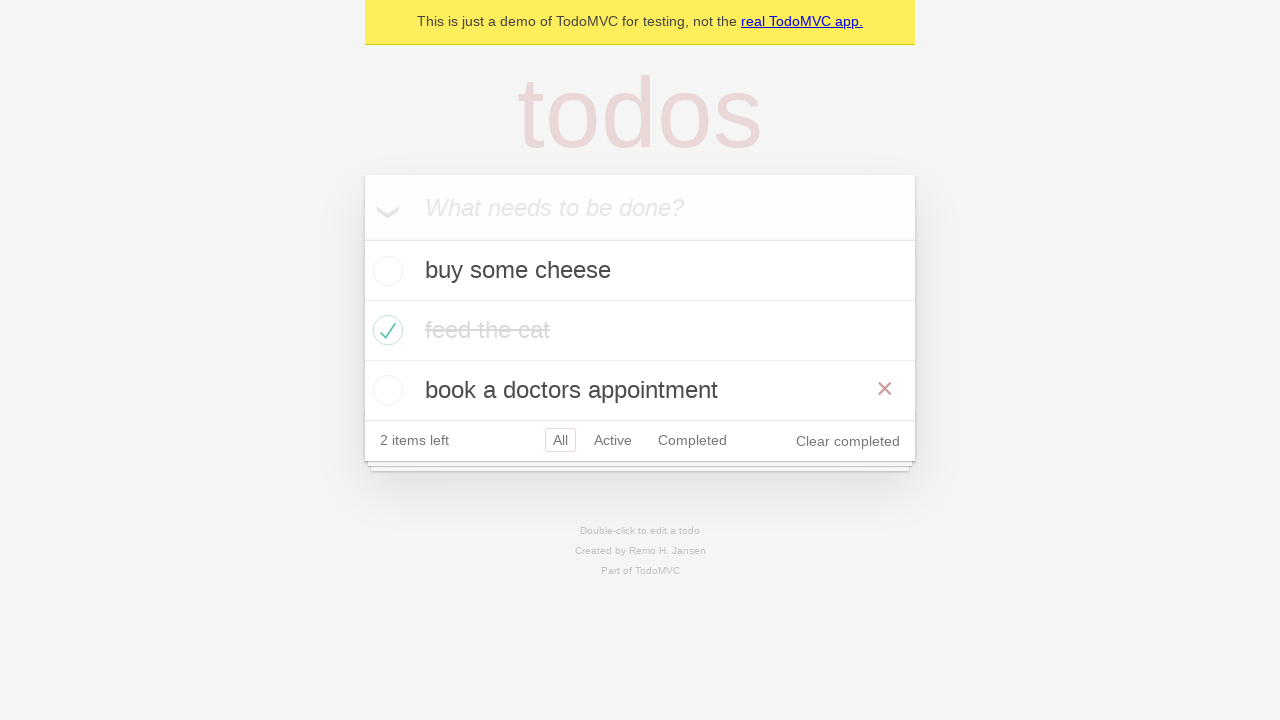

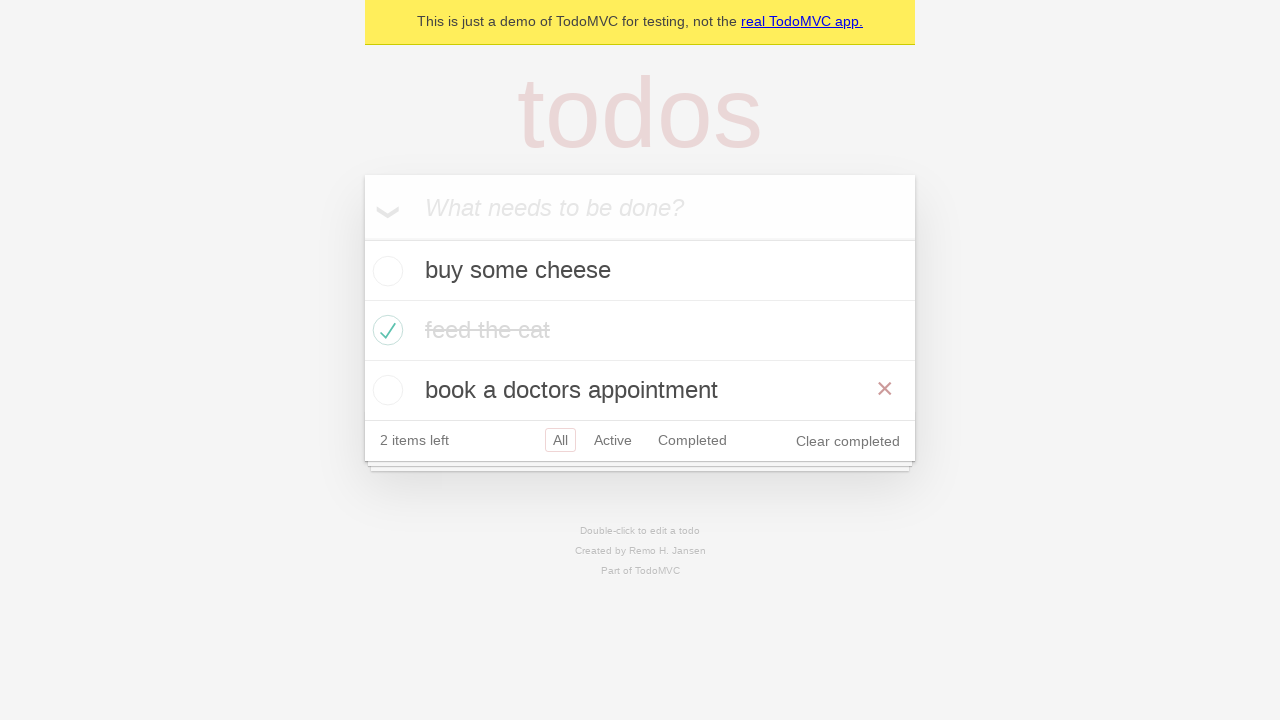